Tests various elements on the Omayo blog page by filling a text area and verifying text content of different elements

Starting URL: http://omayo.blogspot.com/

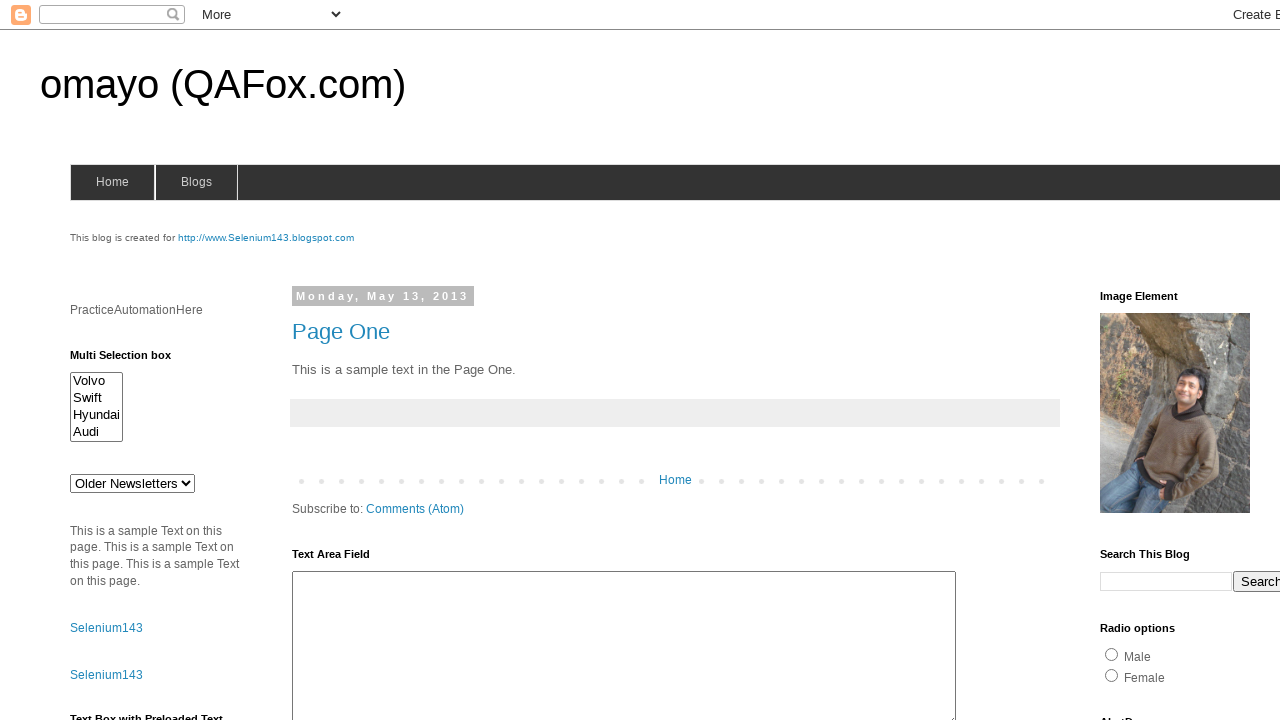

Filled text area field with 'Zeki Bey' on #ta1
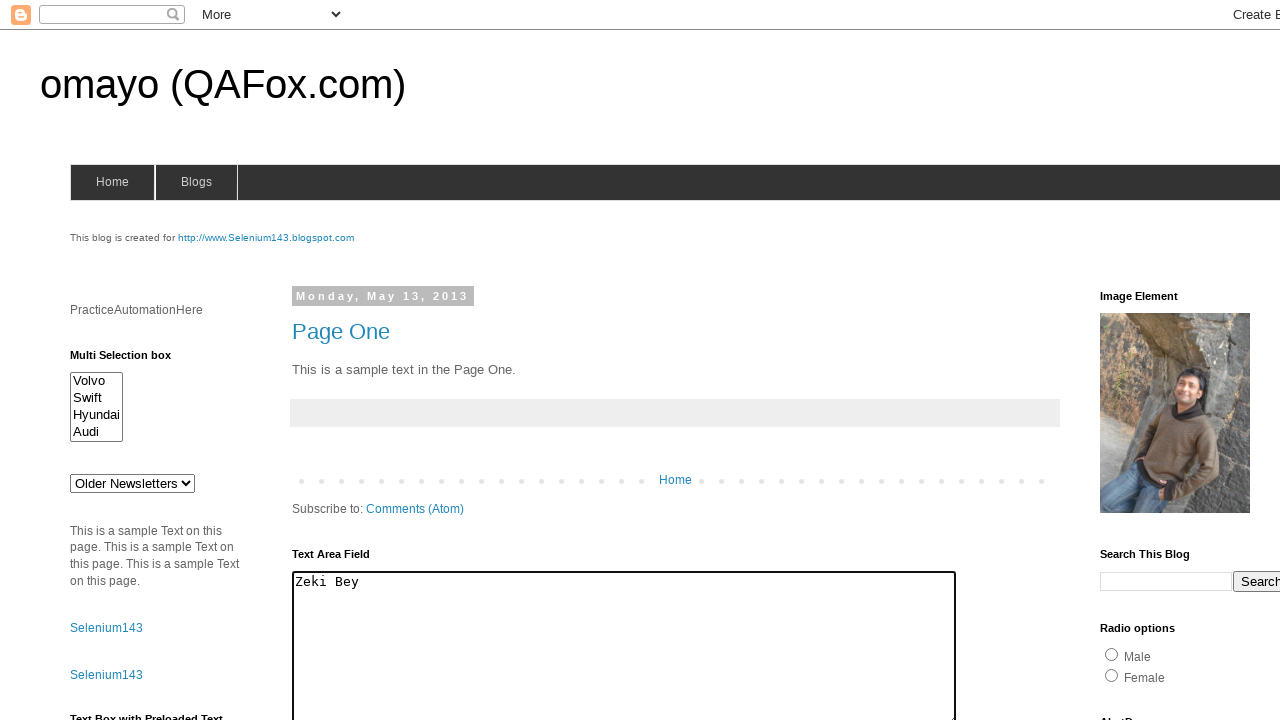

Retrieved text area field header text
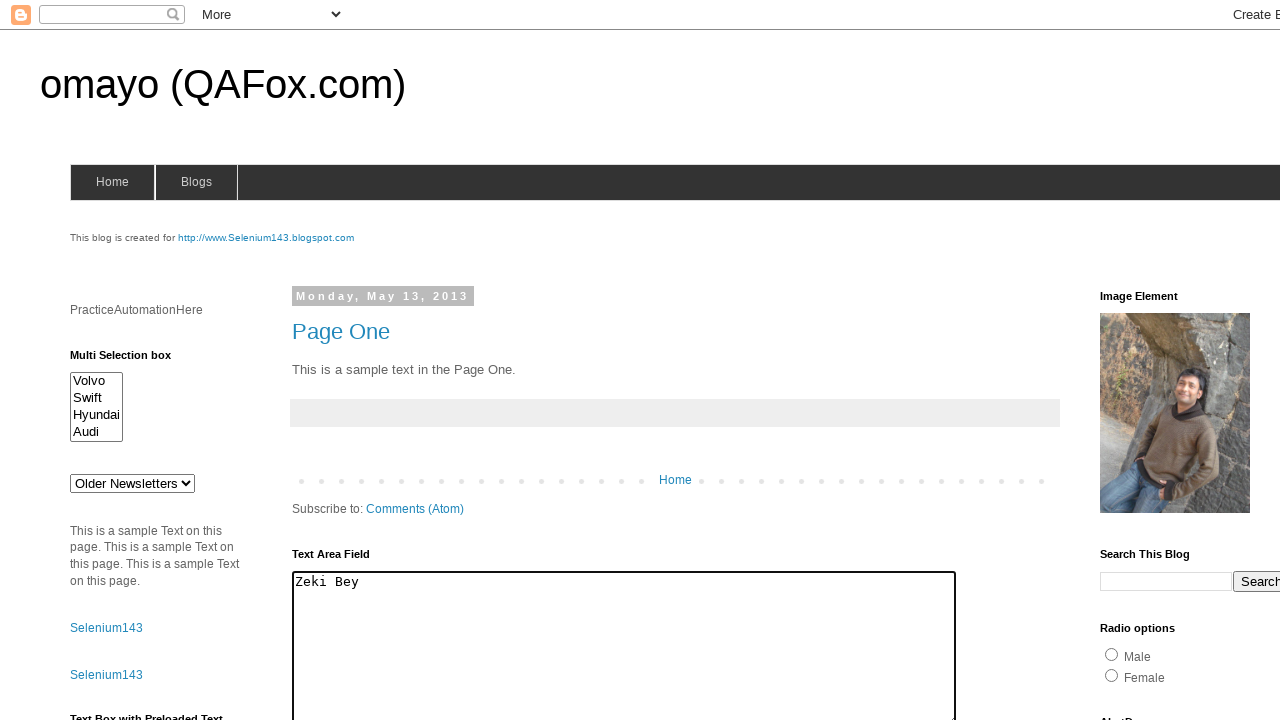

Verified text area field header is 'Text Area Field'
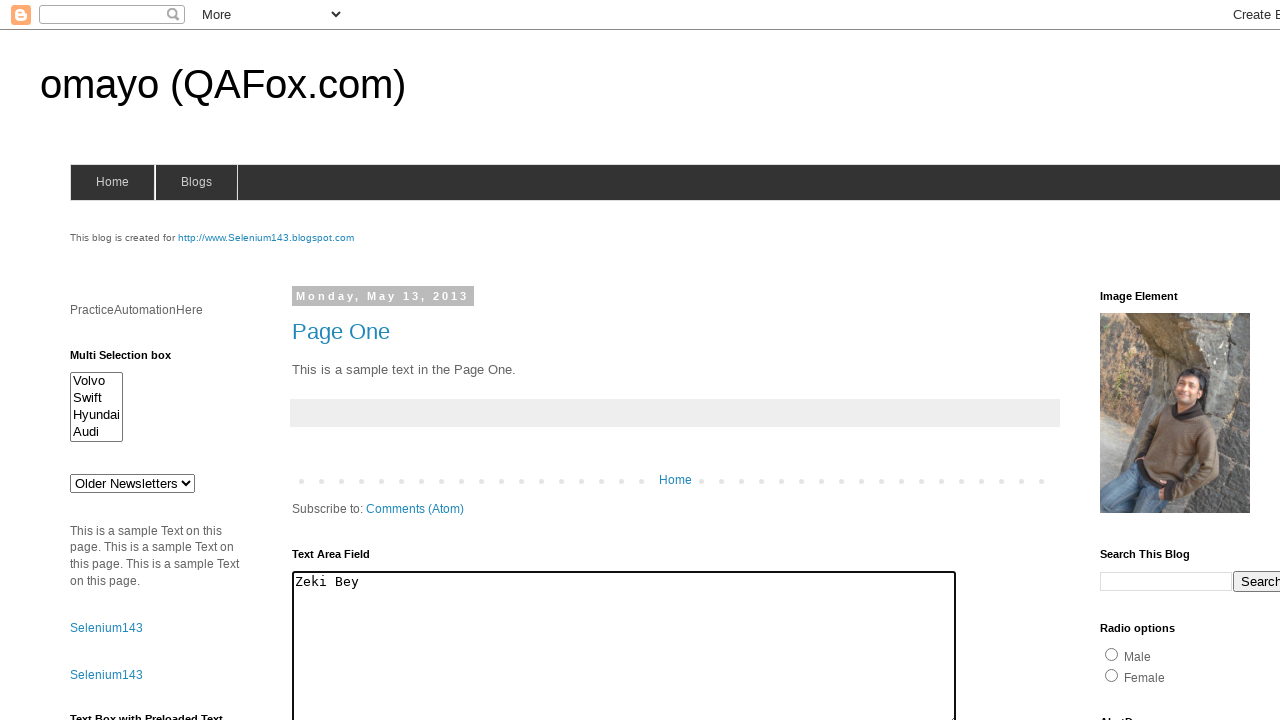

Retrieved date header text
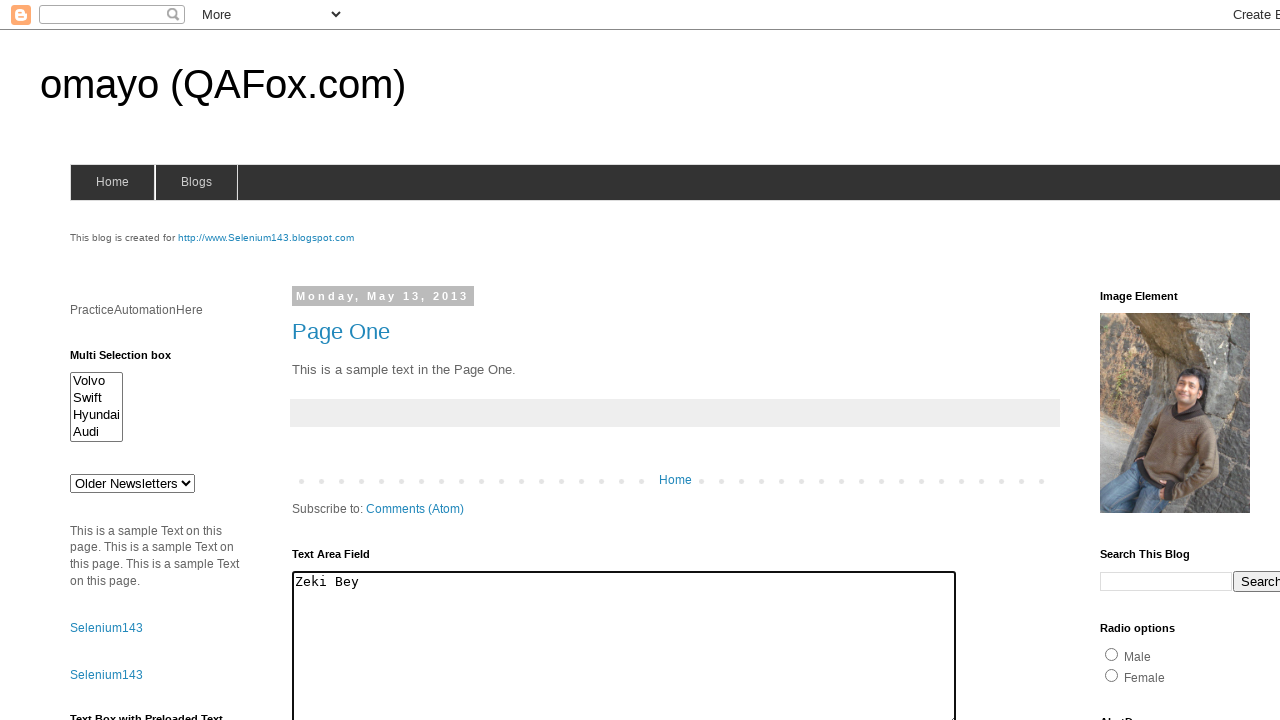

Verified date header is 'Monday, May 13, 2013'
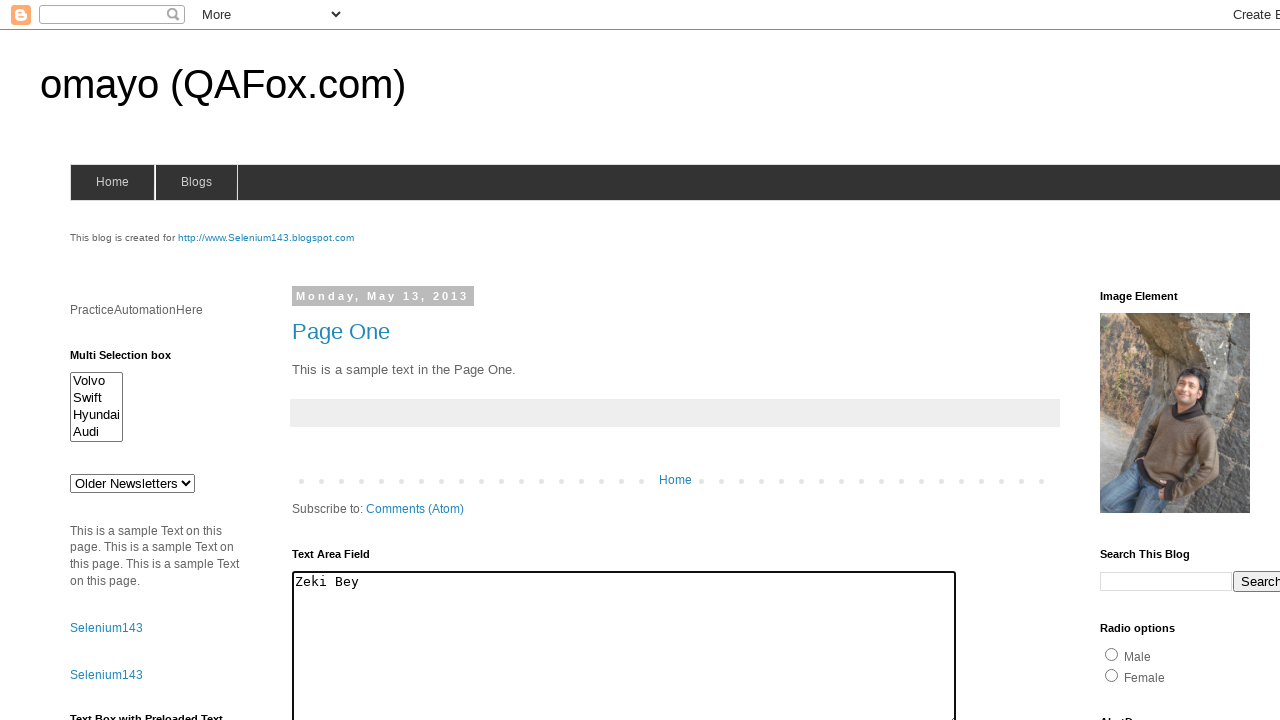

Retrieved cross-column 2 content text
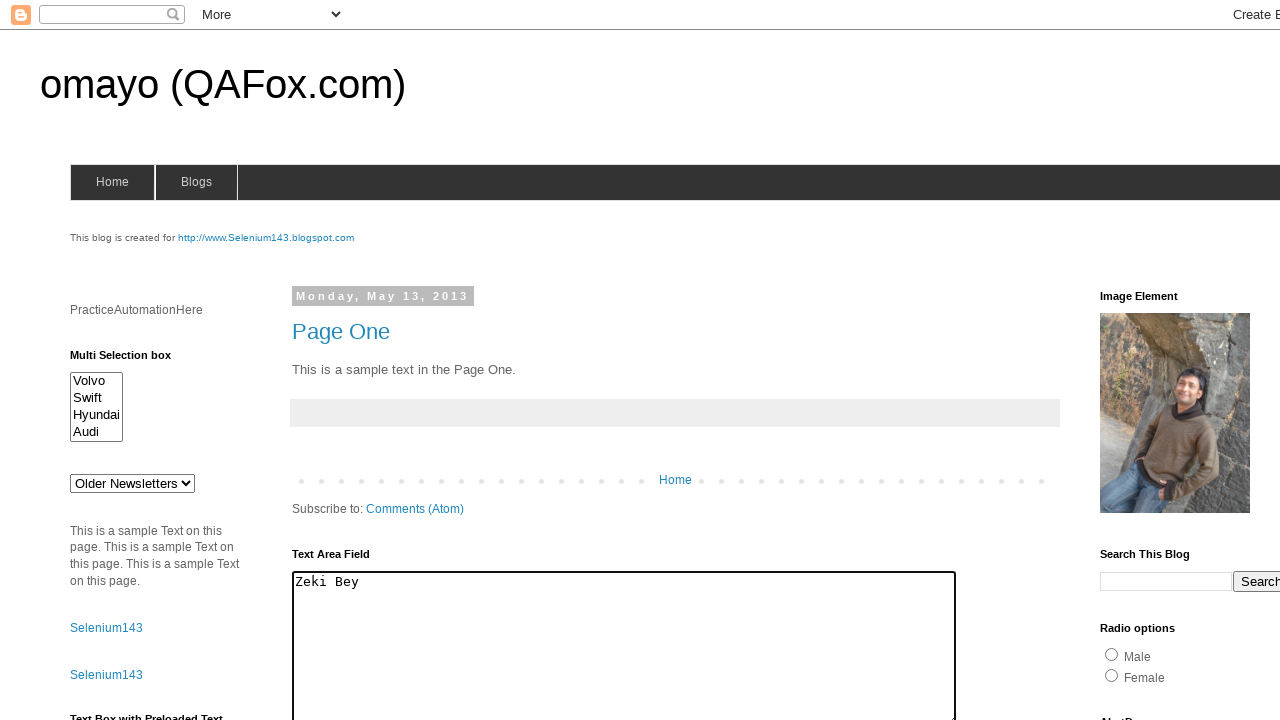

Verified cross-column 2 content contains 'blogspot'
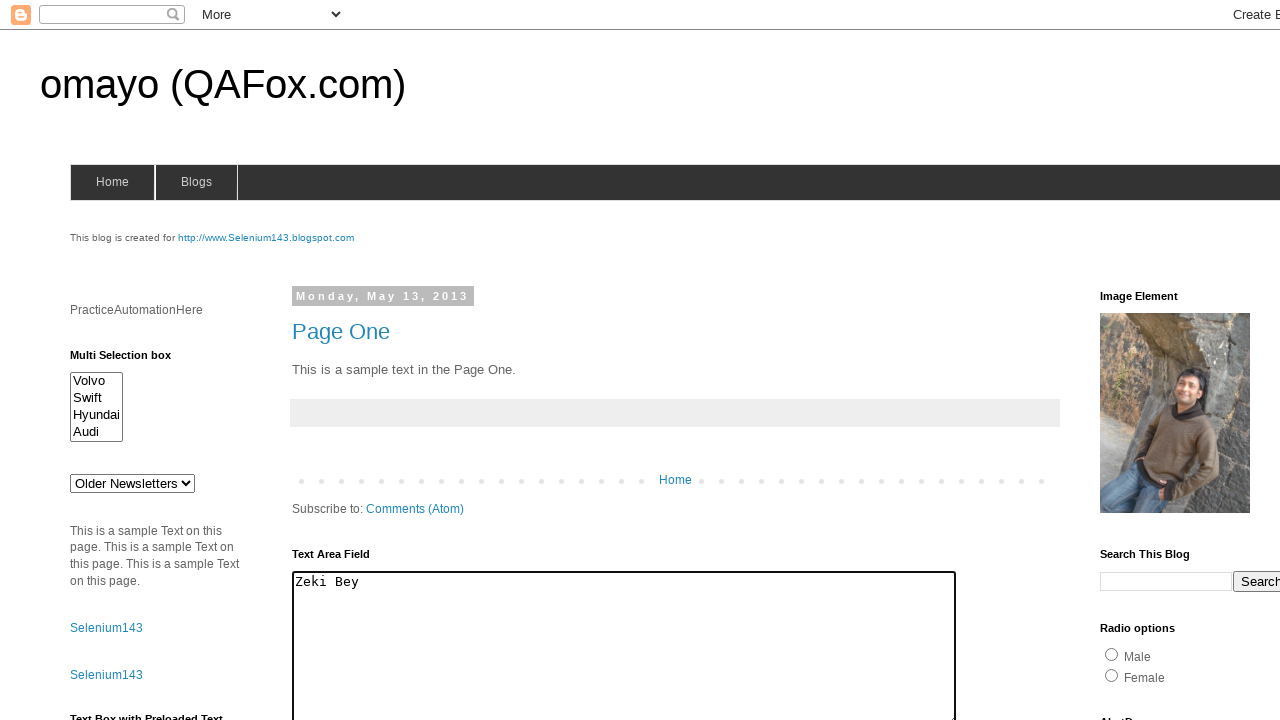

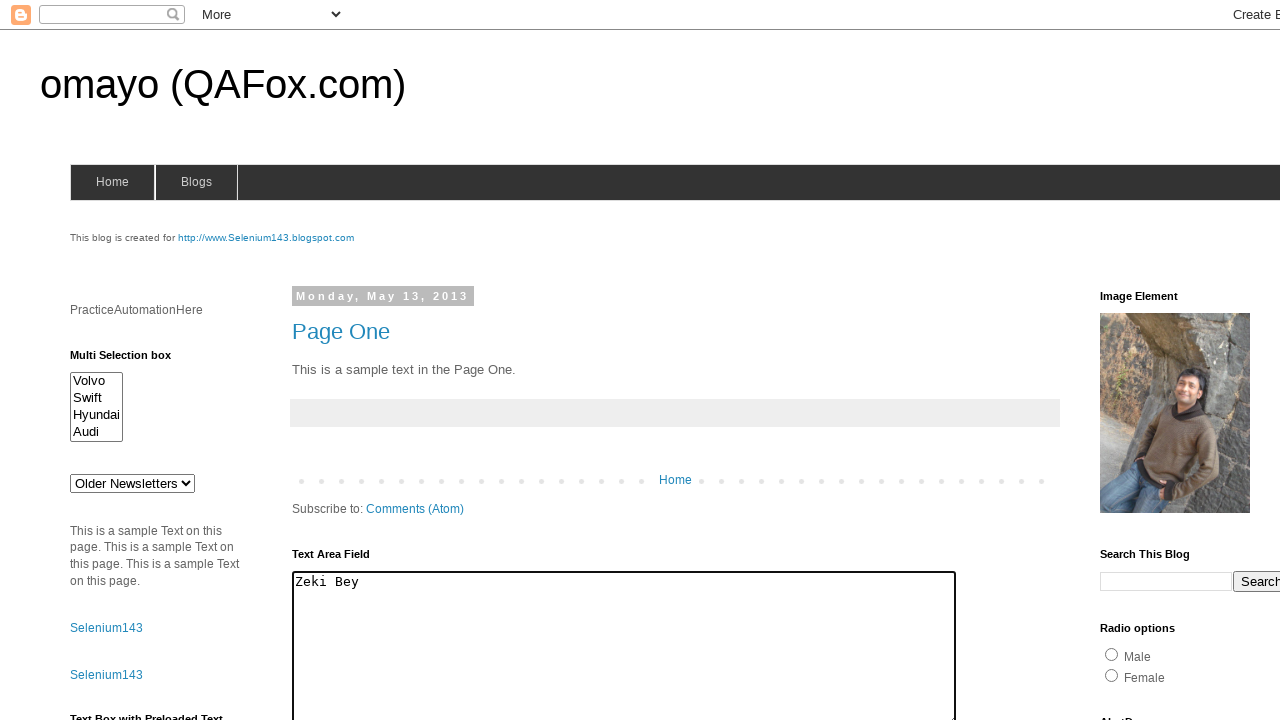